Navigates to Flipkart's homepage and waits for the page to load.

Starting URL: https://www.flipkart.com/

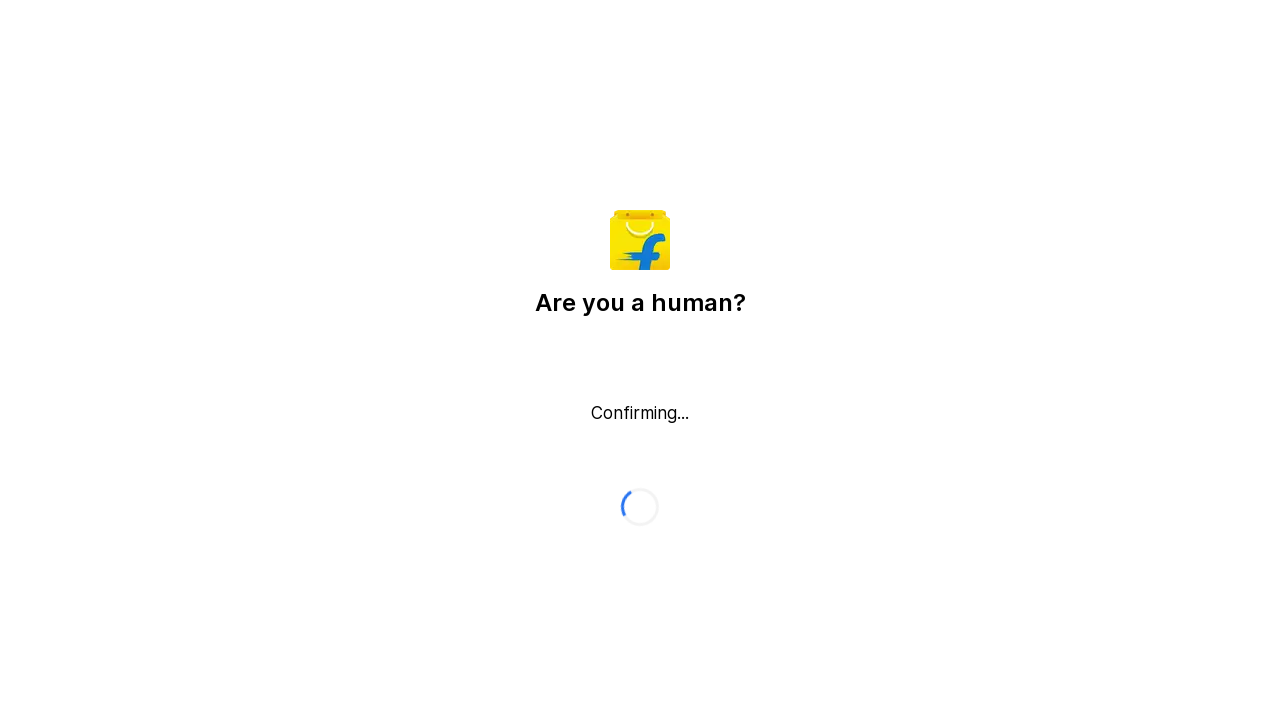

Navigated to Flipkart homepage
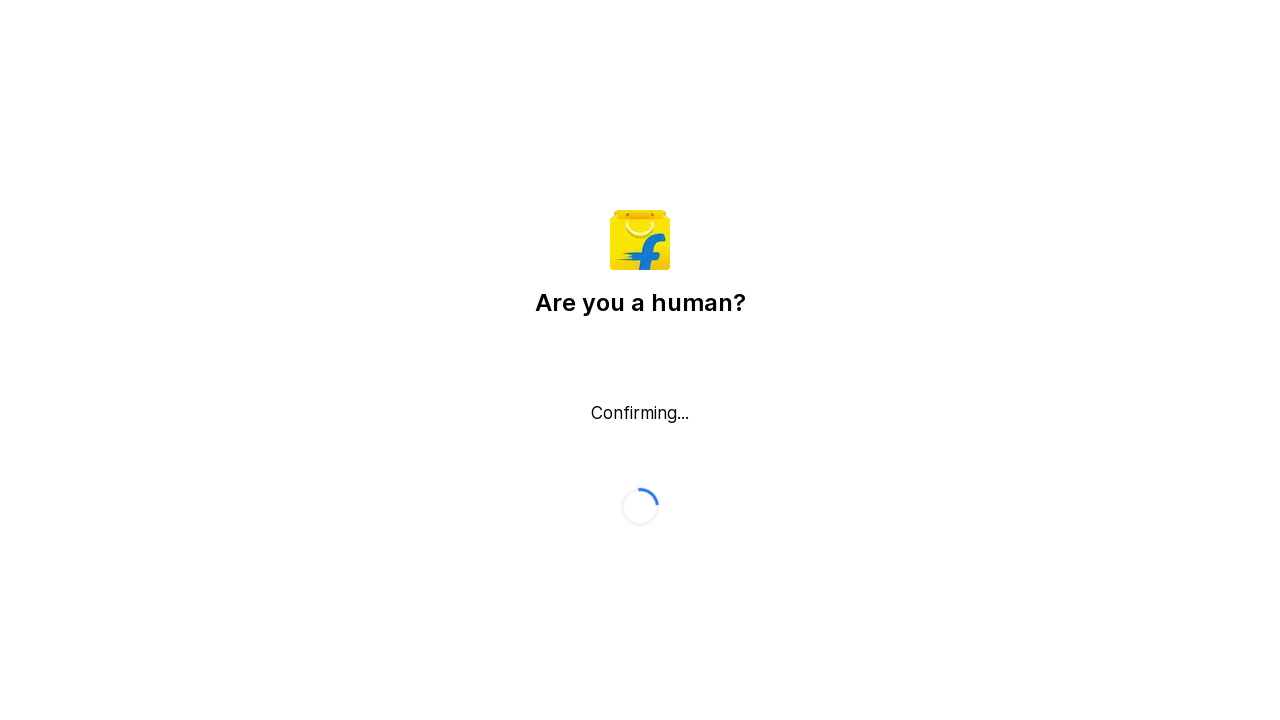

Page DOM content loaded
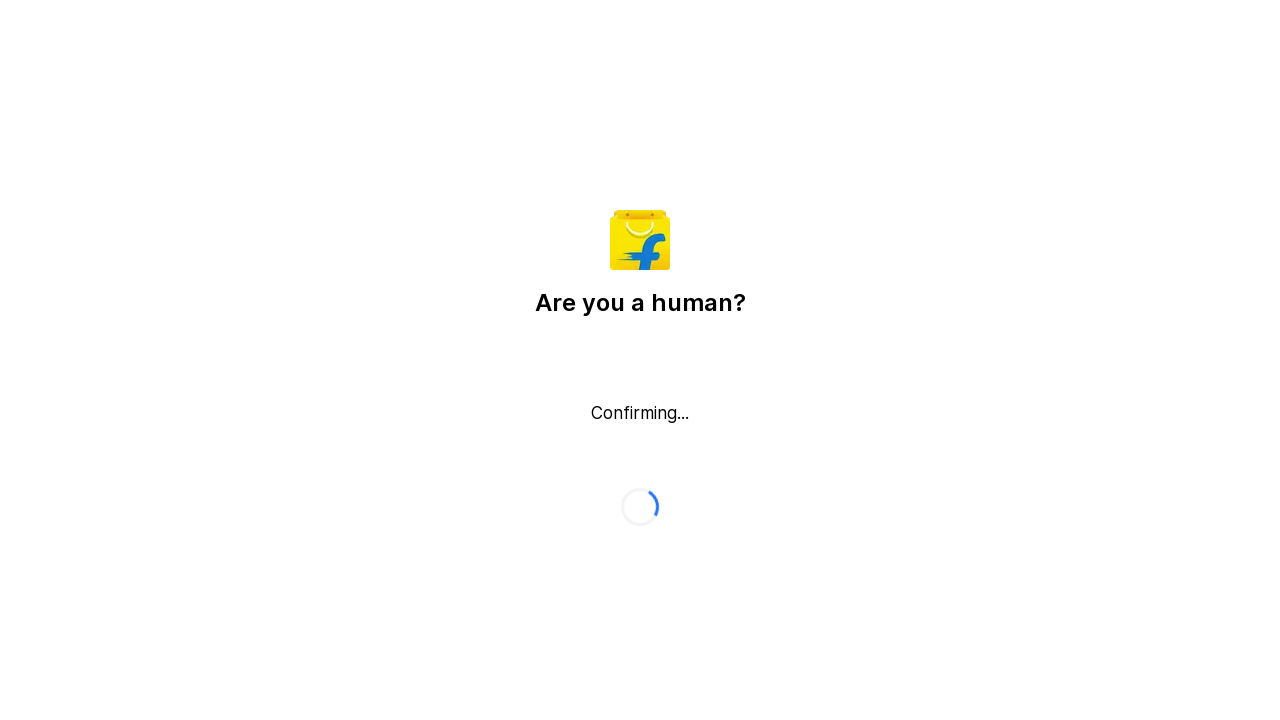

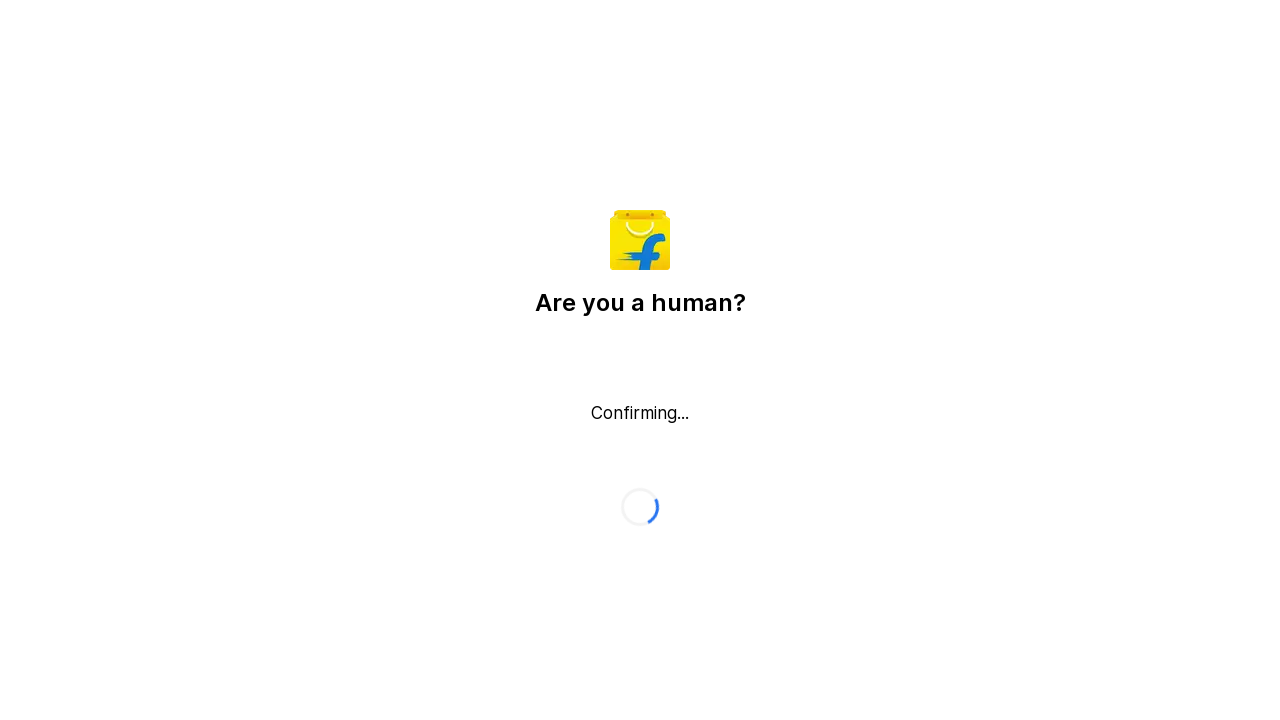